Tests the add to cart functionality on a practice e-commerce site by clicking the Add to Cart button near the Tomato product.

Starting URL: https://rahulshettyacademy.com/seleniumPractise/#/

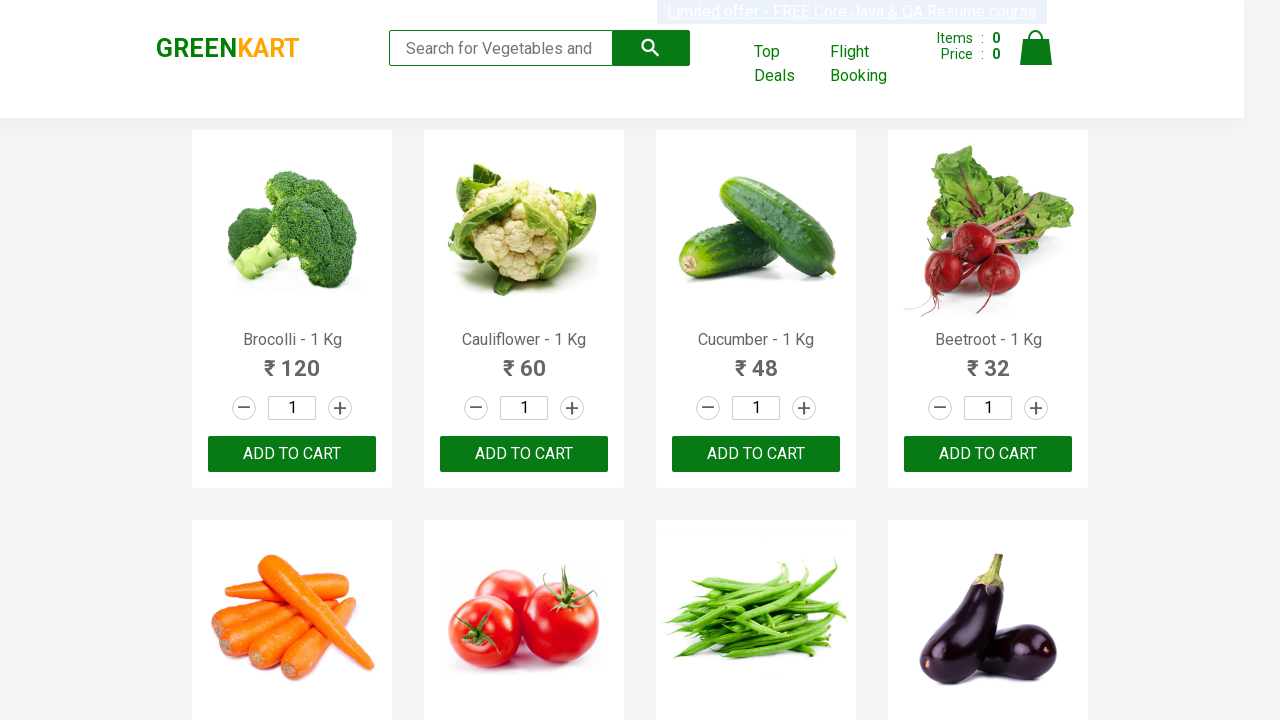

Waited for page to load (networkidle state)
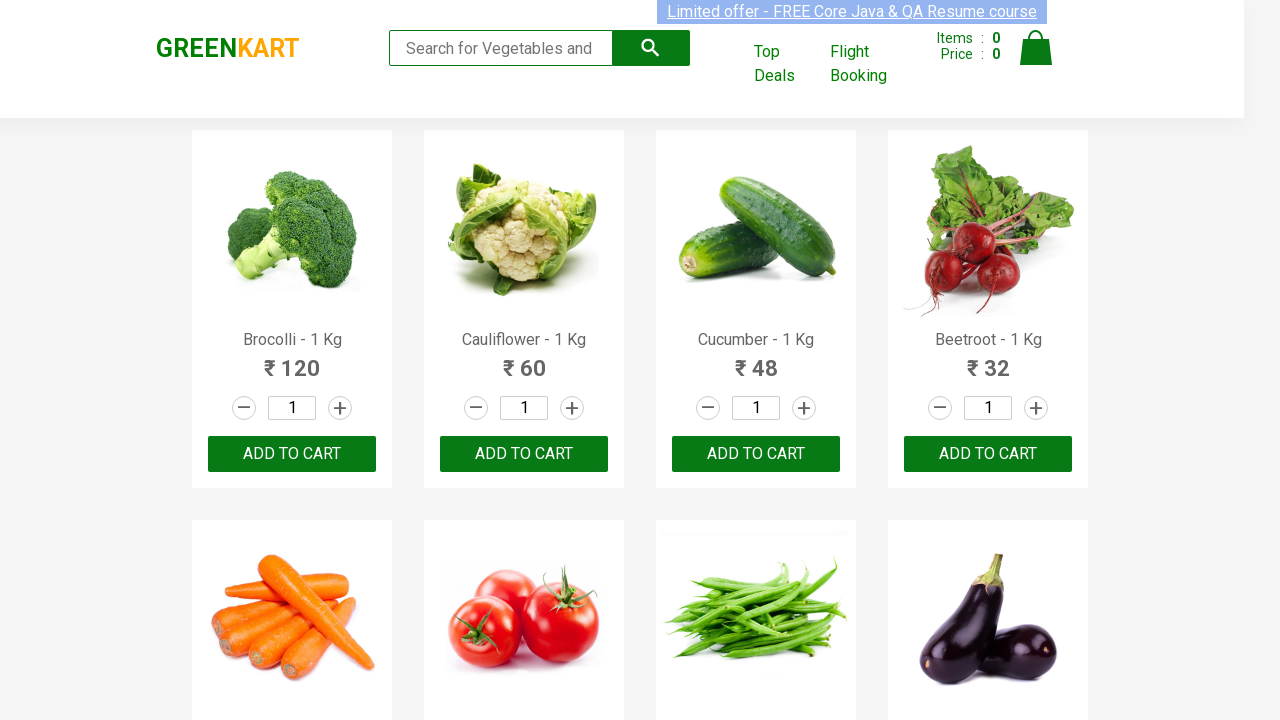

Waited for Tomato product to be visible
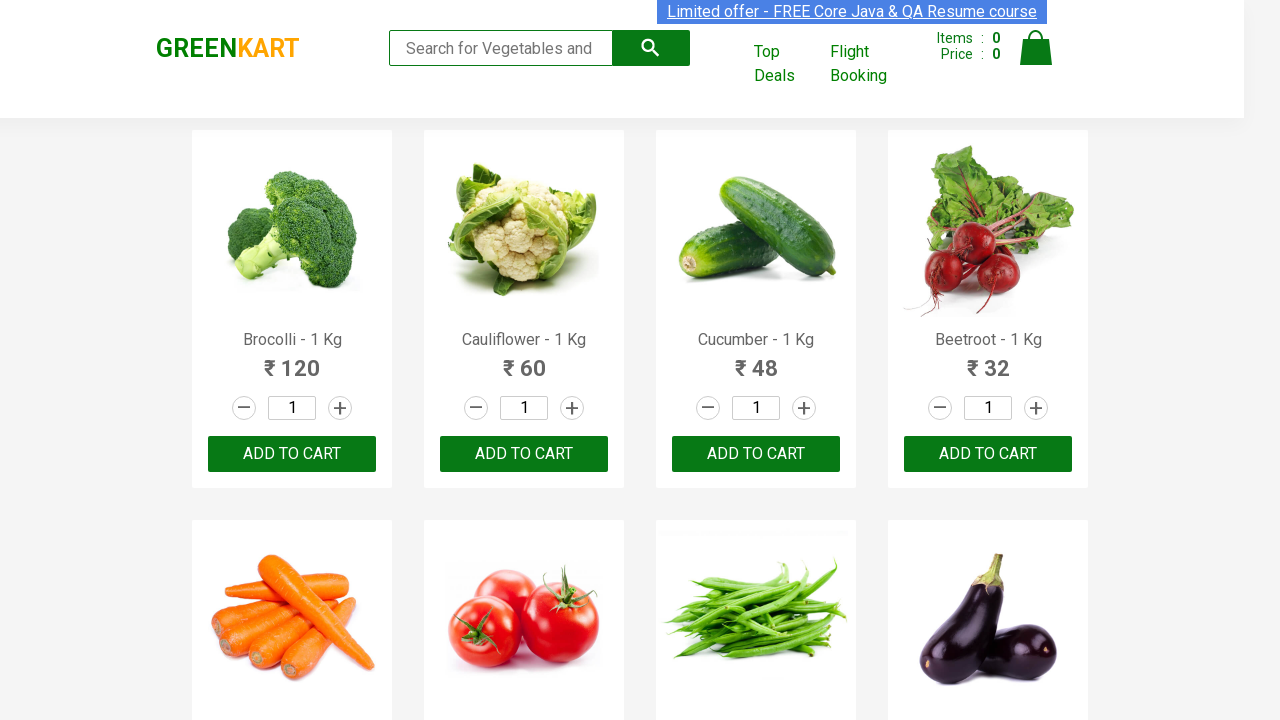

Located Tomato product container
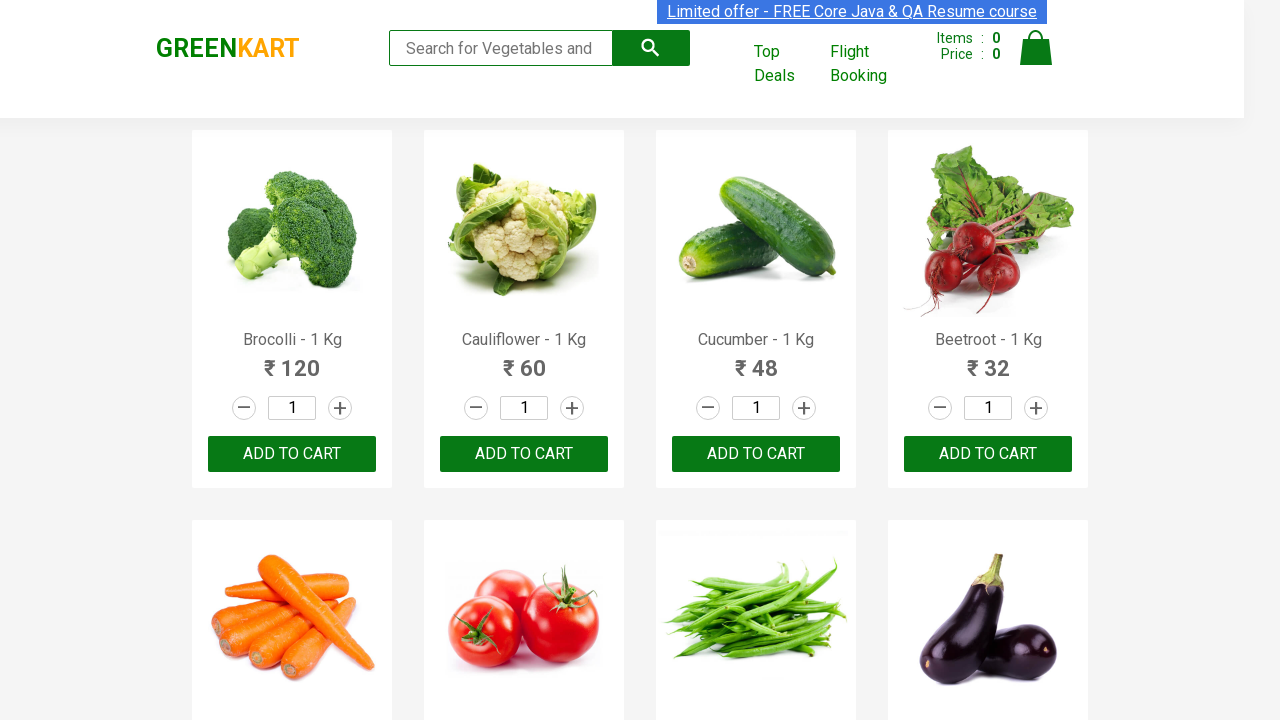

Clicked 'ADD TO CART' button for Tomato product at (524, 360) on .product >> internal:has-text="Tomato - 1 Kg"i >> button:has-text('ADD TO CART')
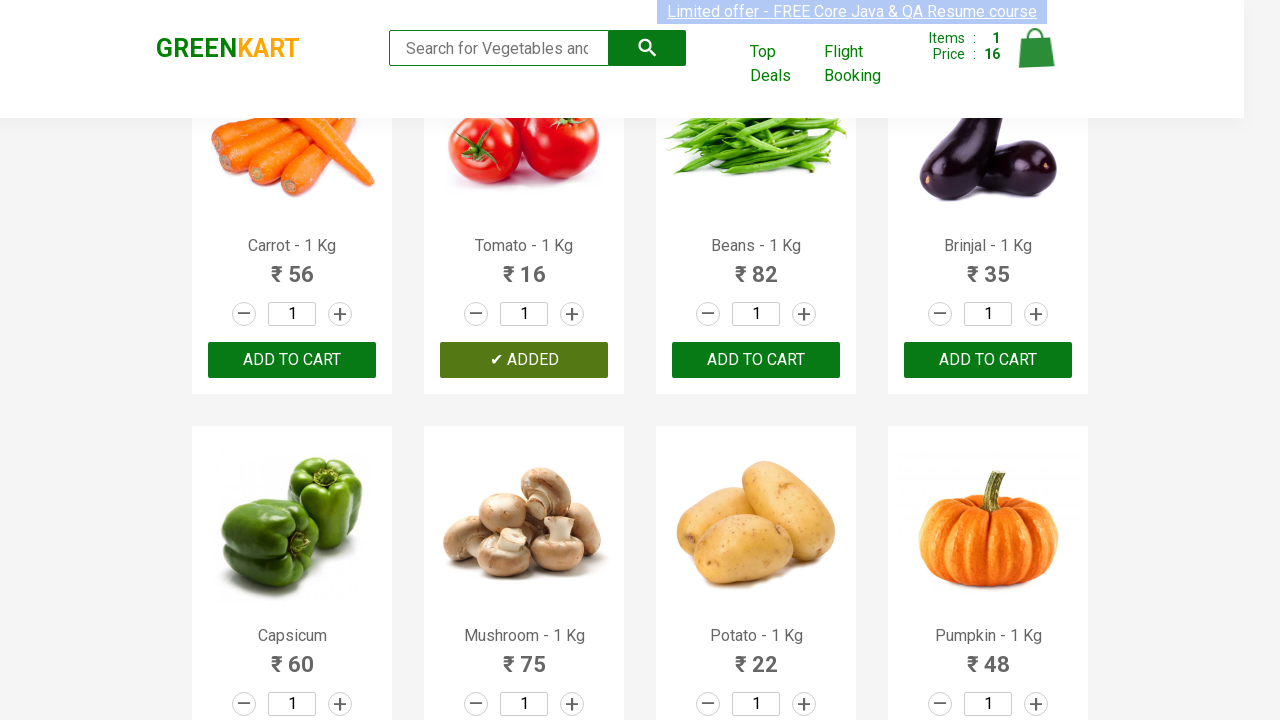

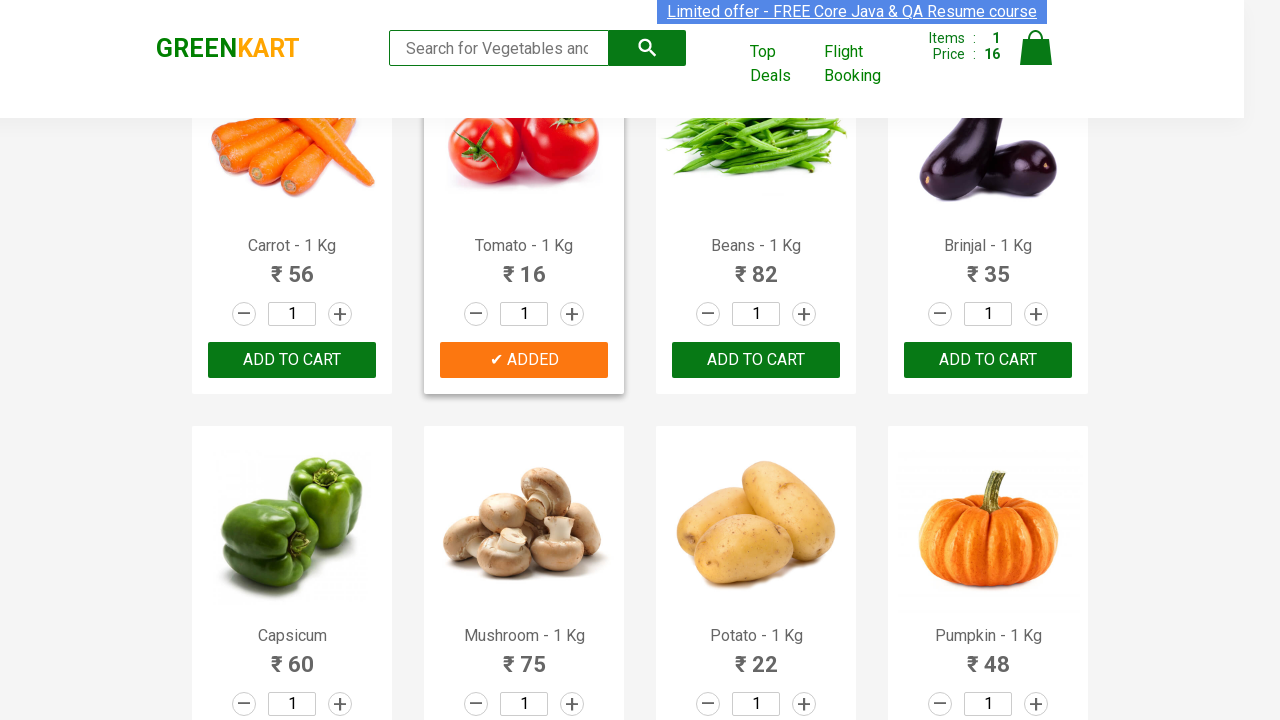